Tests the city suggestion dropdown by typing 'Bur' and selecting Burnaby from the suggestions, then verifies redirect to Find a park page

Starting URL: https://bcparks.ca/

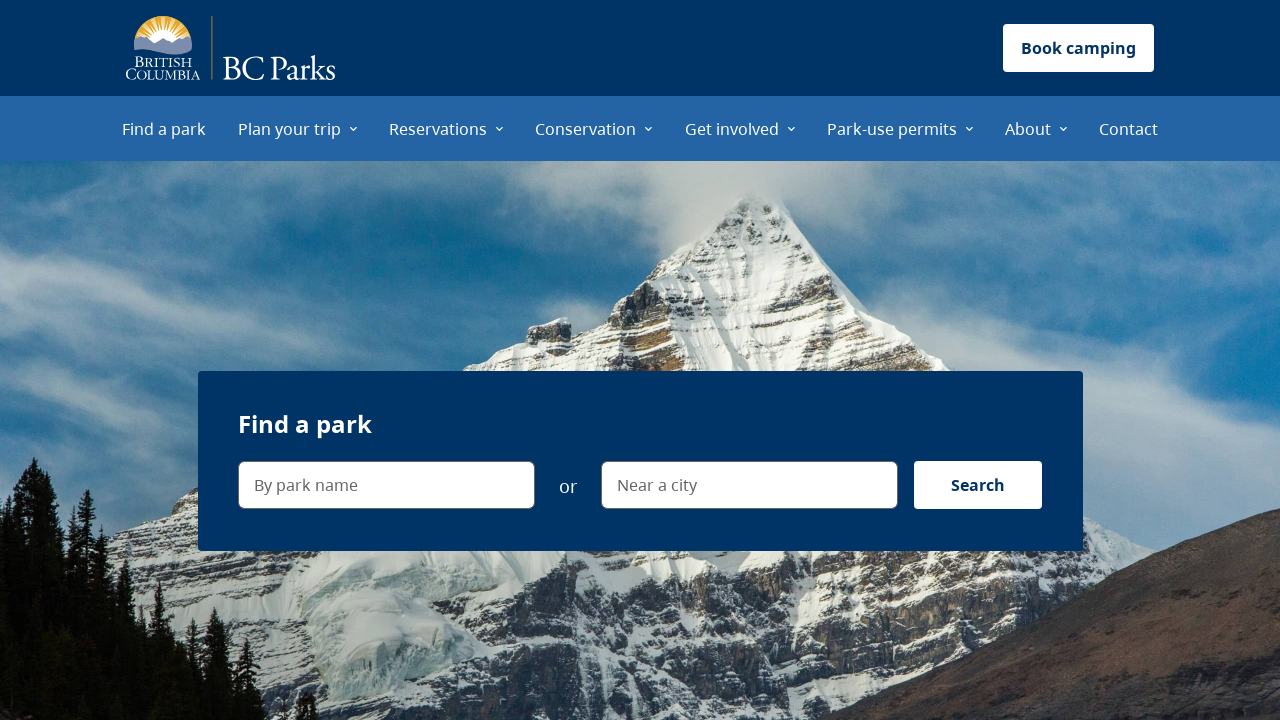

Page loaded (domcontentloaded state)
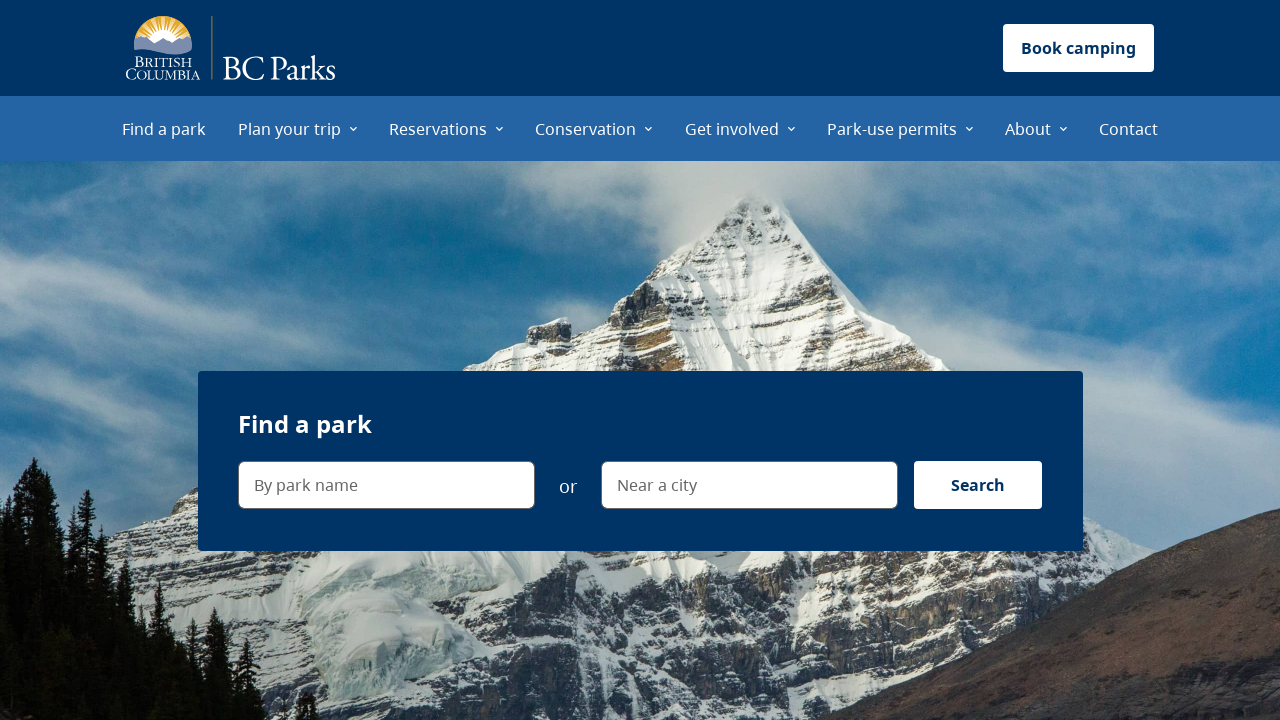

Clicked on 'Near a city' search field at (749, 485) on internal:label="Near a city"i
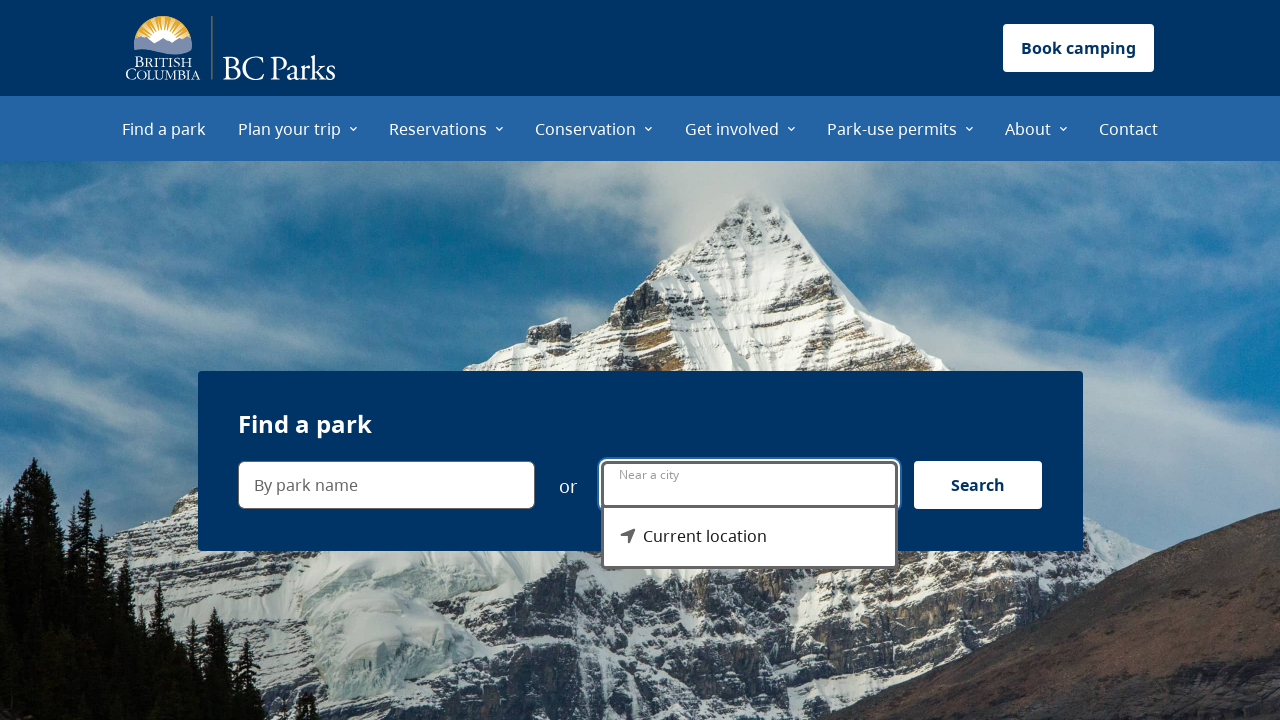

City suggestion dropdown menu is visible
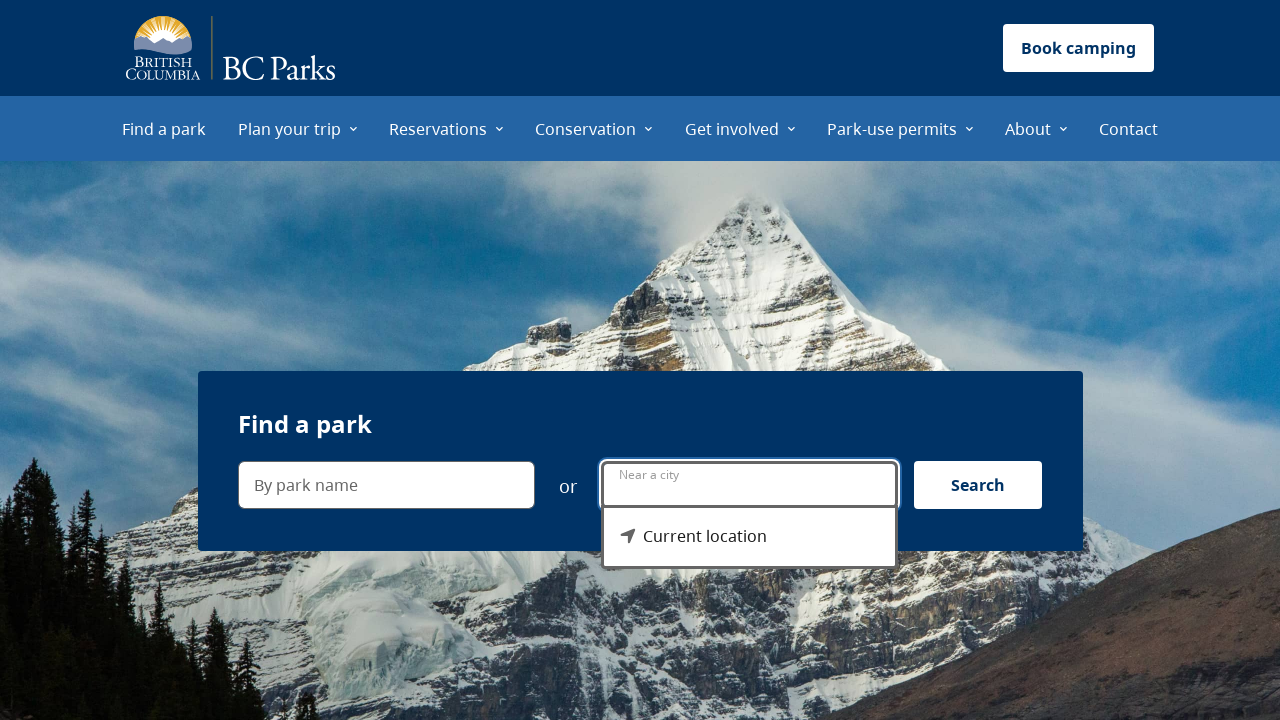

'Current location' option appeared in dropdown
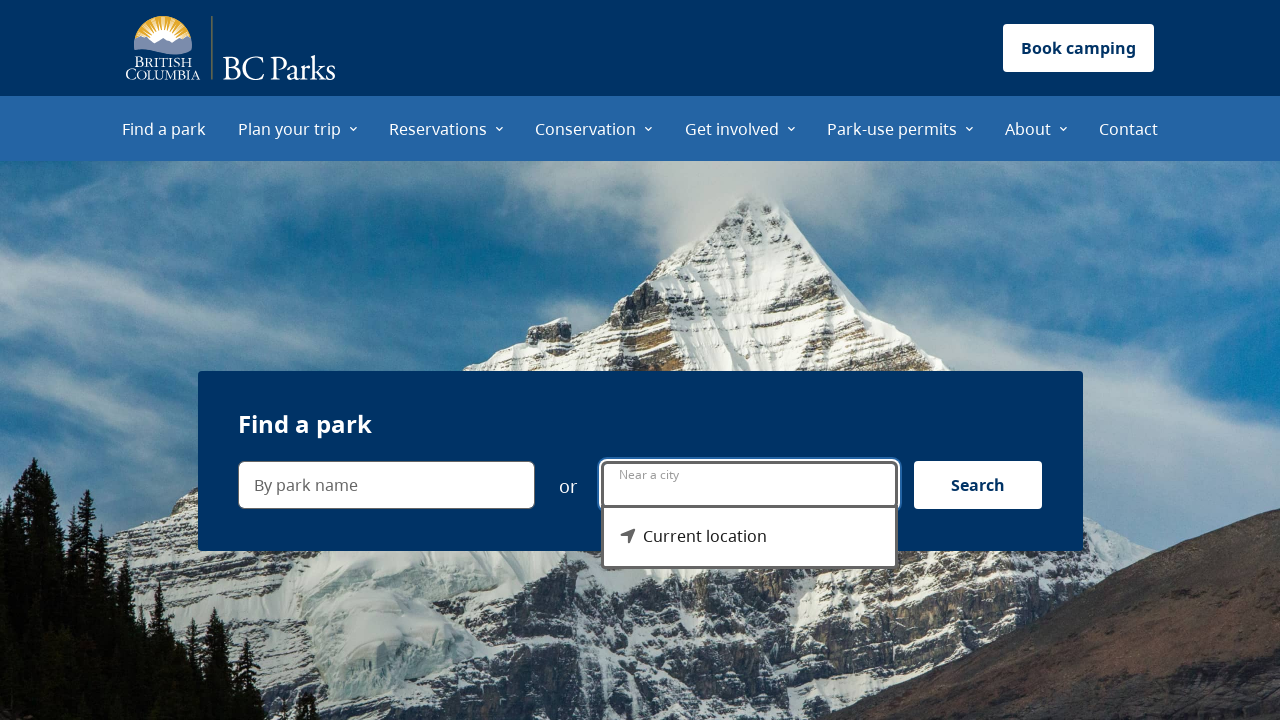

Typed 'B' in city search field on internal:label="Near a city"i
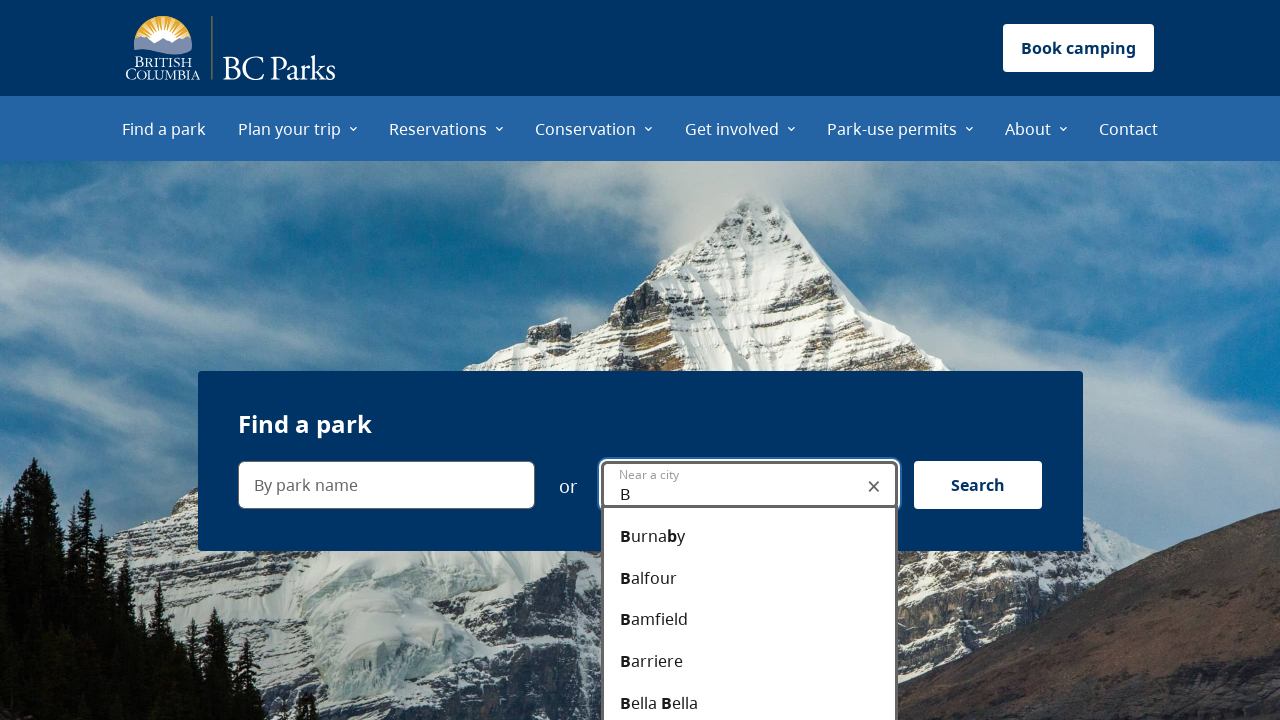

Burnaby option appeared in filtered suggestions
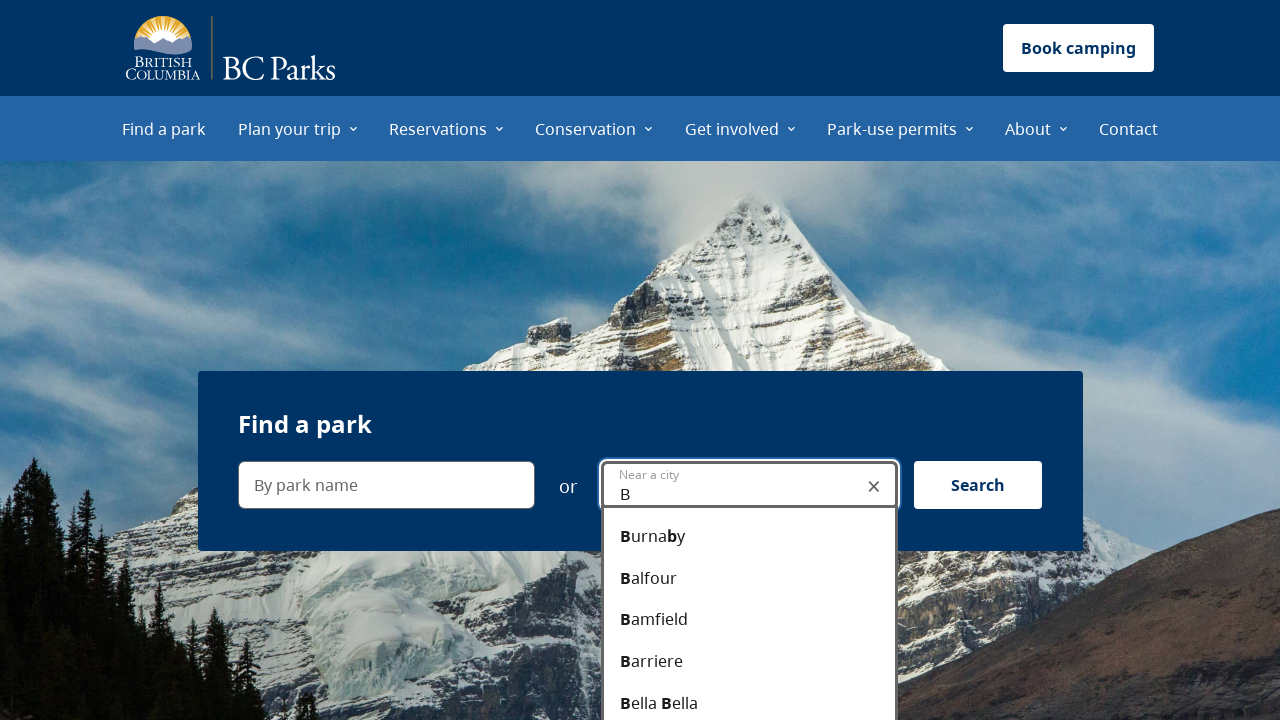

Typed 'Bur' in city search field to further filter suggestions on internal:label="Near a city"i
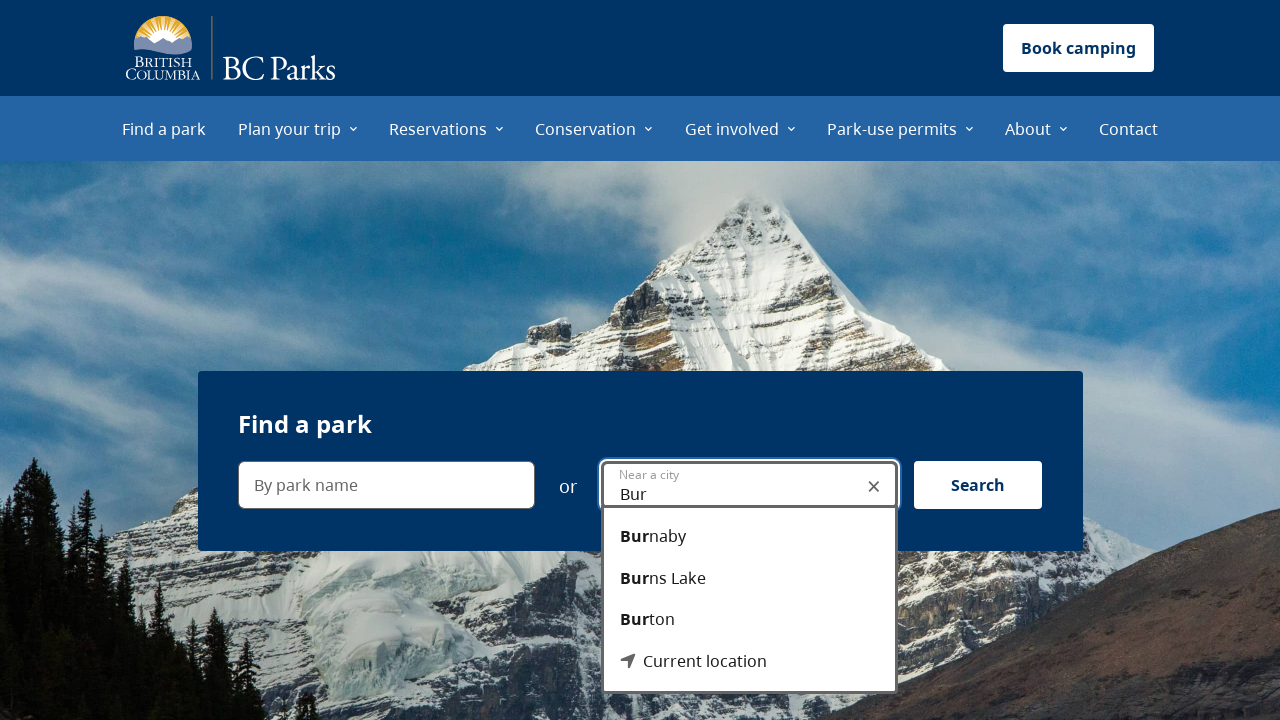

Selected Burnaby from the filtered suggestions at (749, 537) on internal:role=option[name="Burnaby"i]
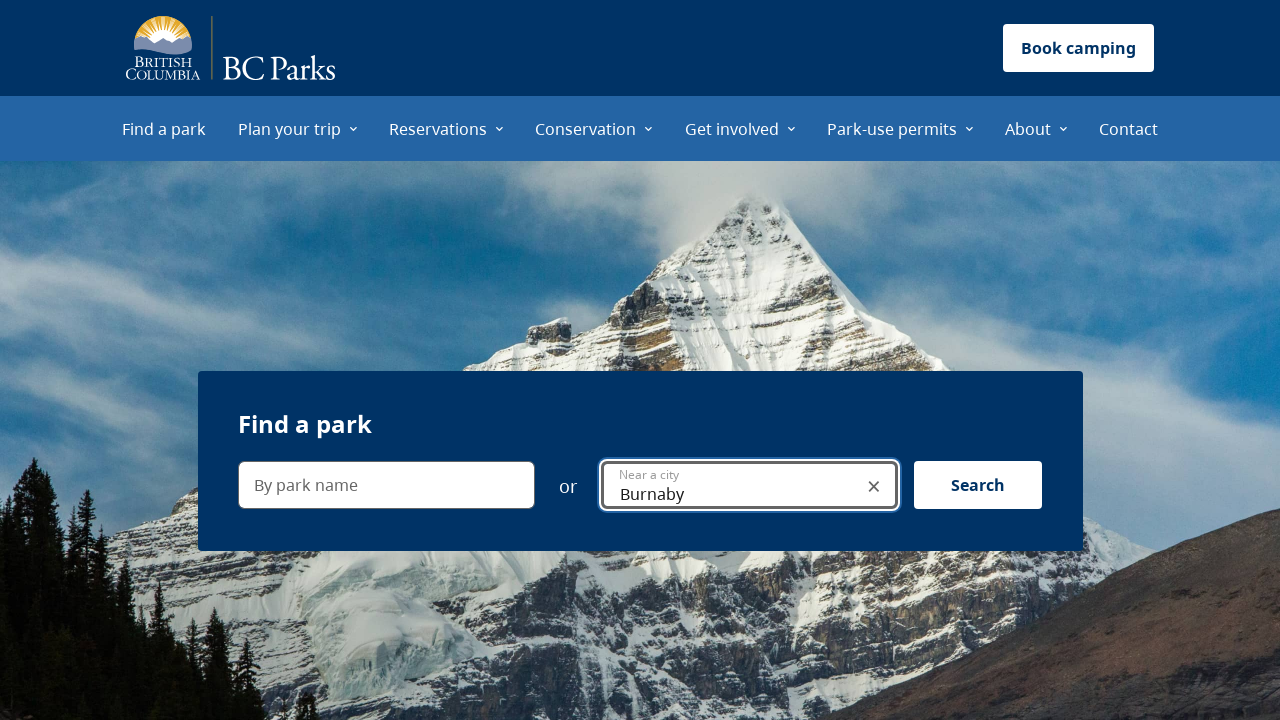

Successfully redirected to Find a park page with Burnaby location parameter (l=268)
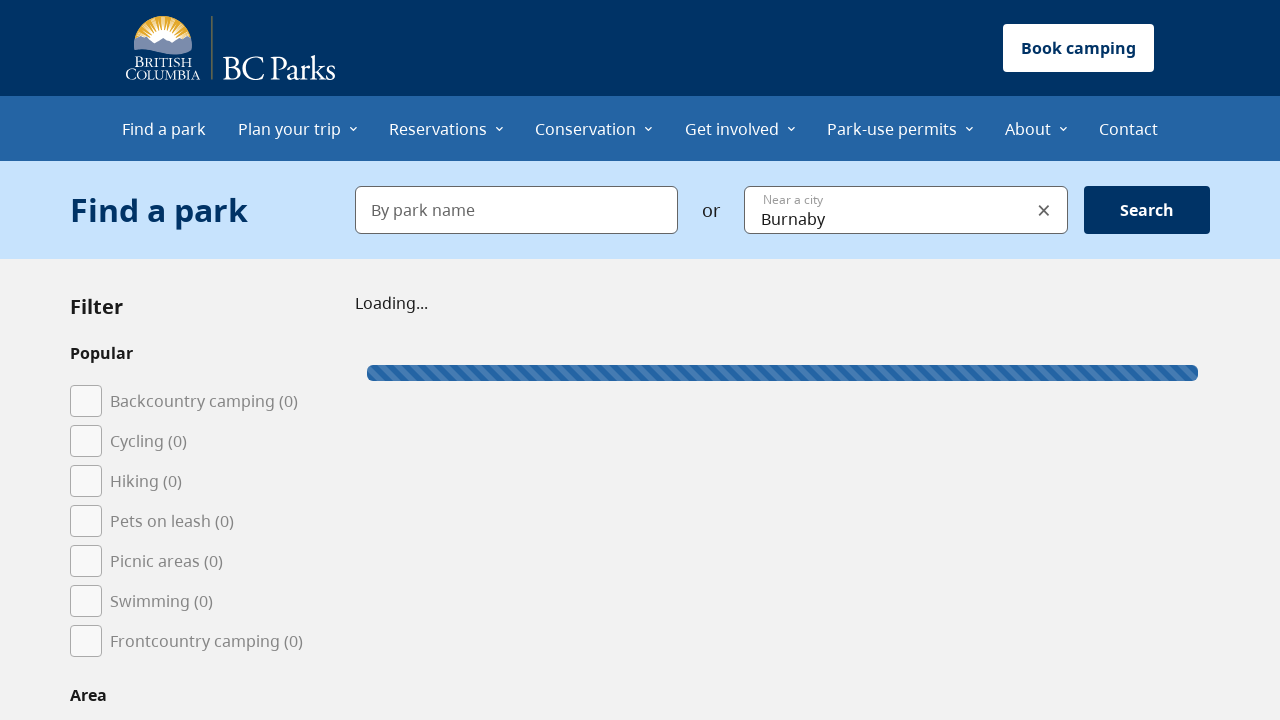

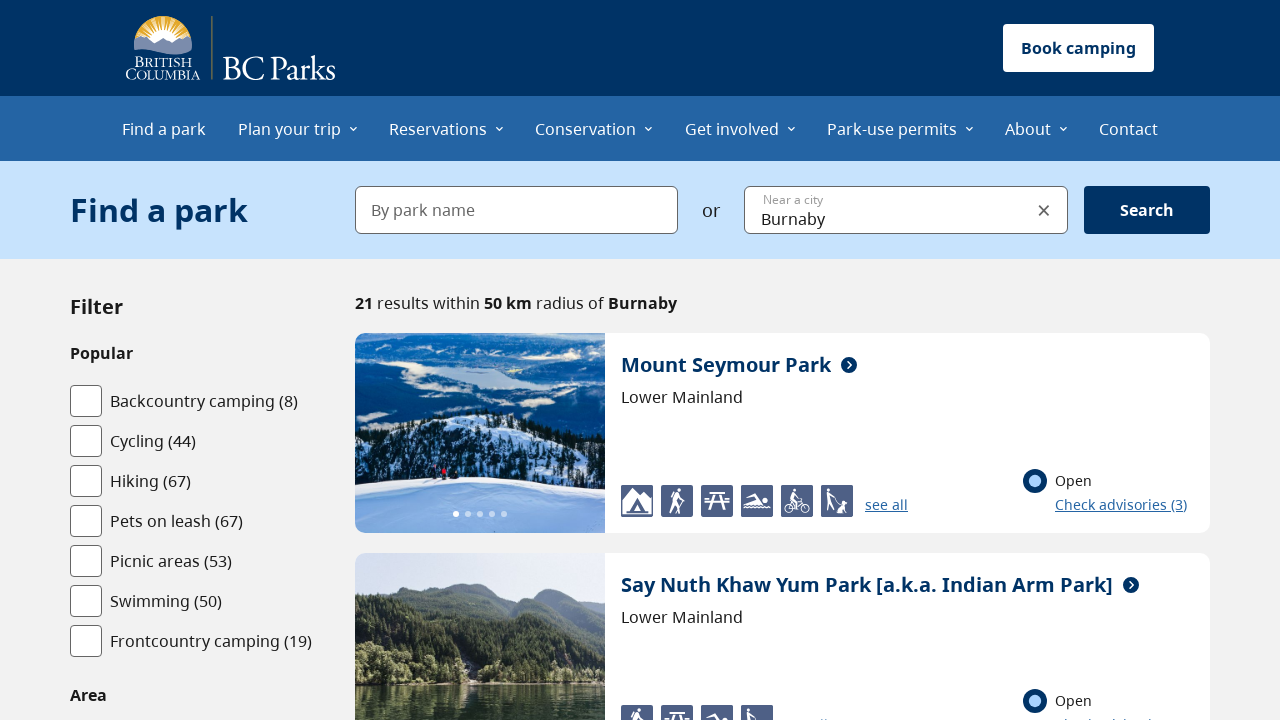